Tests an end-to-end flow on a practice page: selects a checkbox, grabs its text label, uses that text to select a matching dropdown option, enters the text in an input field, triggers an alert, and accepts the alert dialog.

Starting URL: http://qaclickacademy.com/practice.php

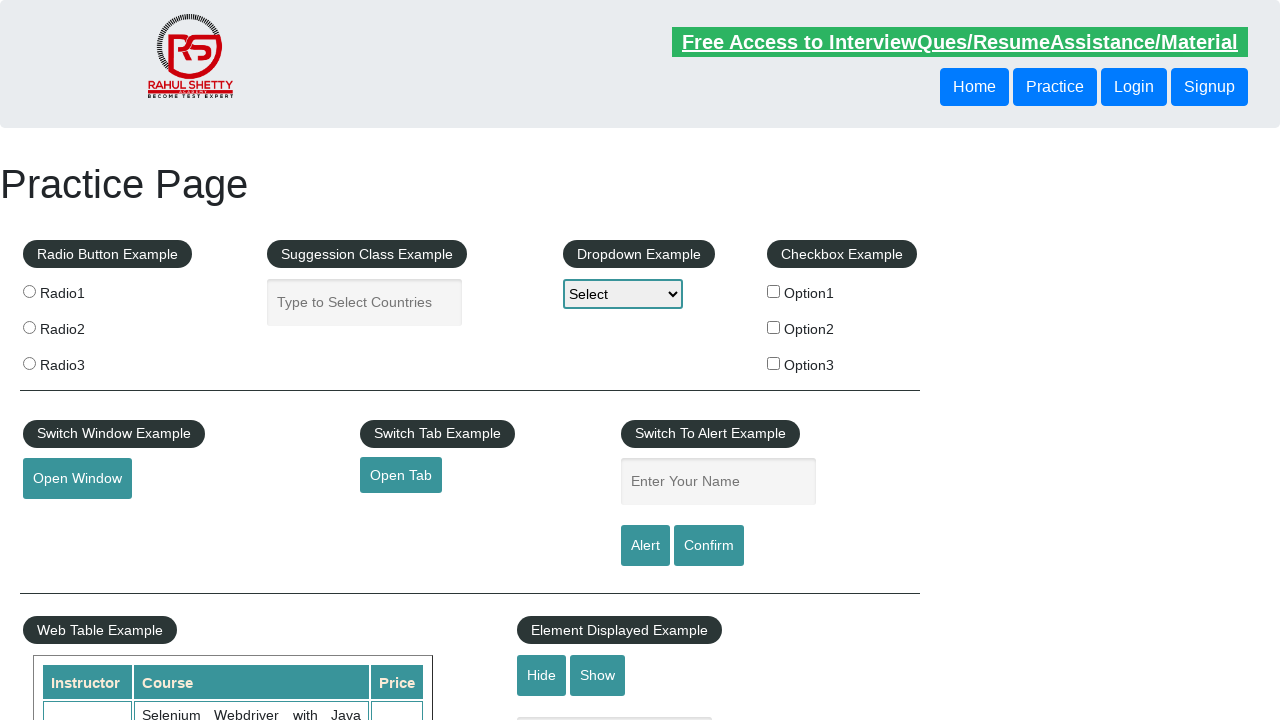

Clicked the second checkbox (option2) at (774, 327) on input[value='option2']
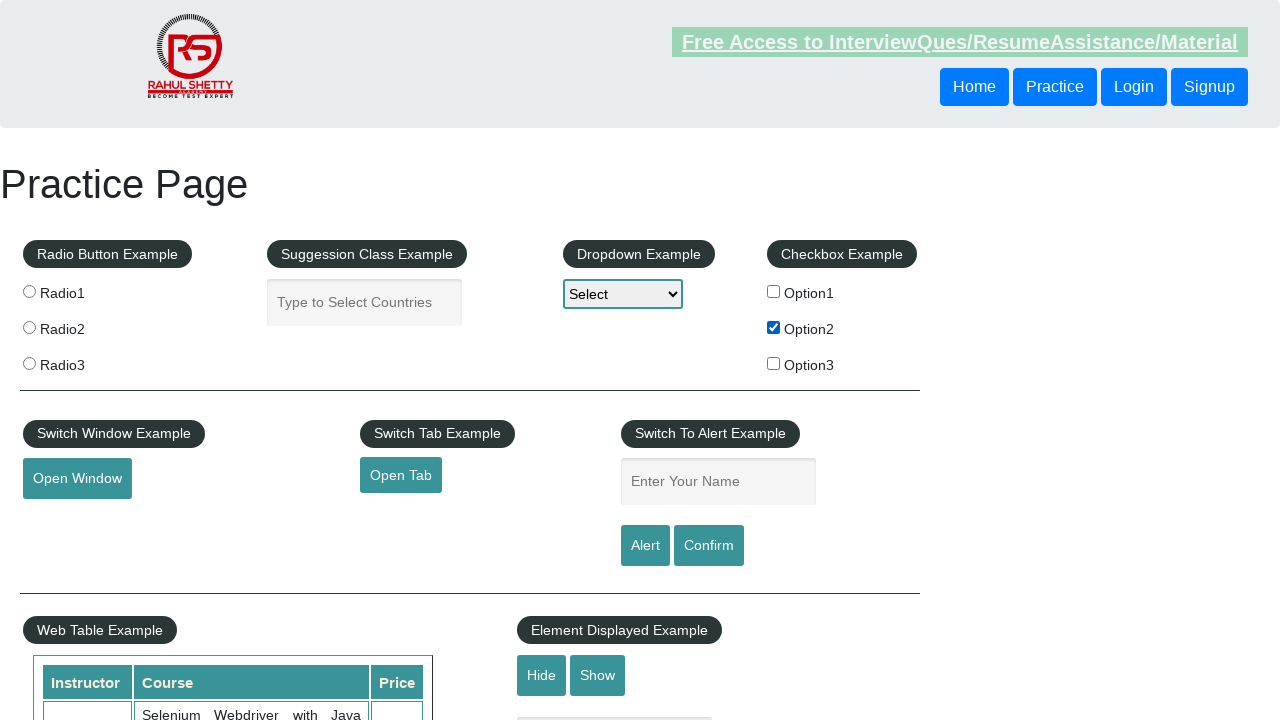

Extracted checkbox label text: 'Option2'
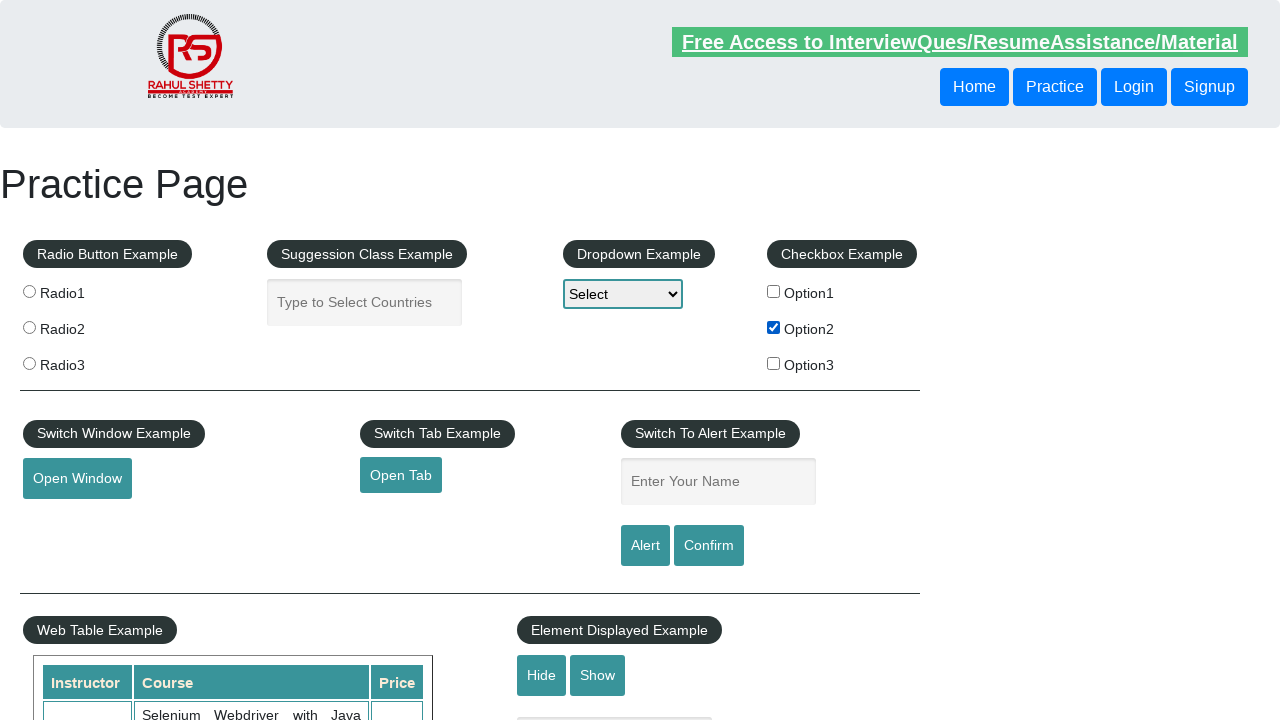

Selected dropdown option matching checkbox text: 'Option2' on #dropdown-class-example
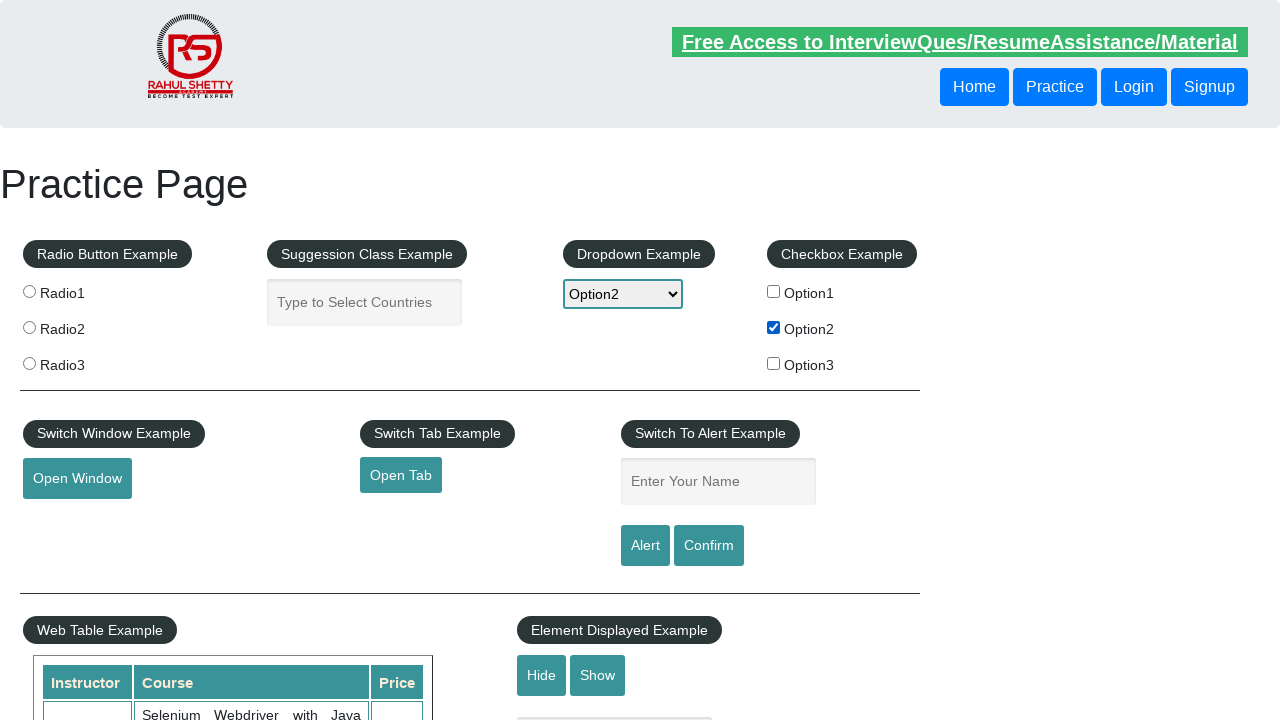

Filled input field with text: 'Option2' on input[placeholder='Enter Your Name']
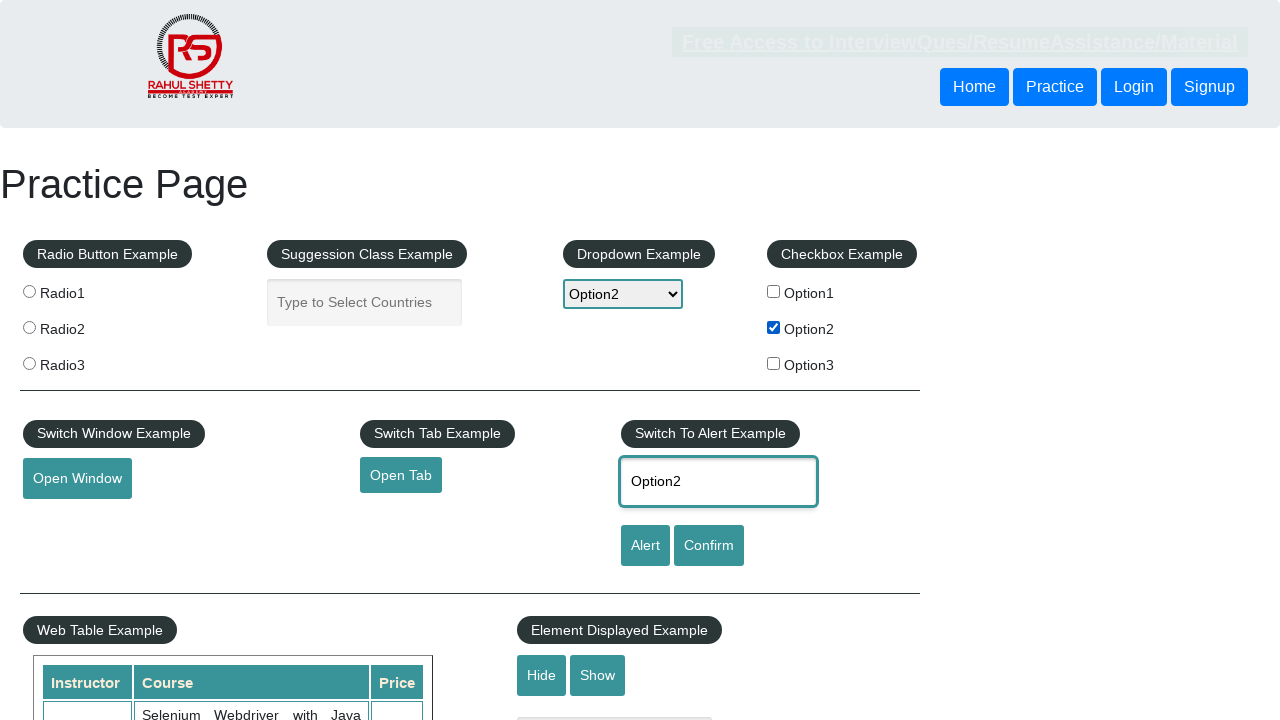

Set up dialog handler to accept alert
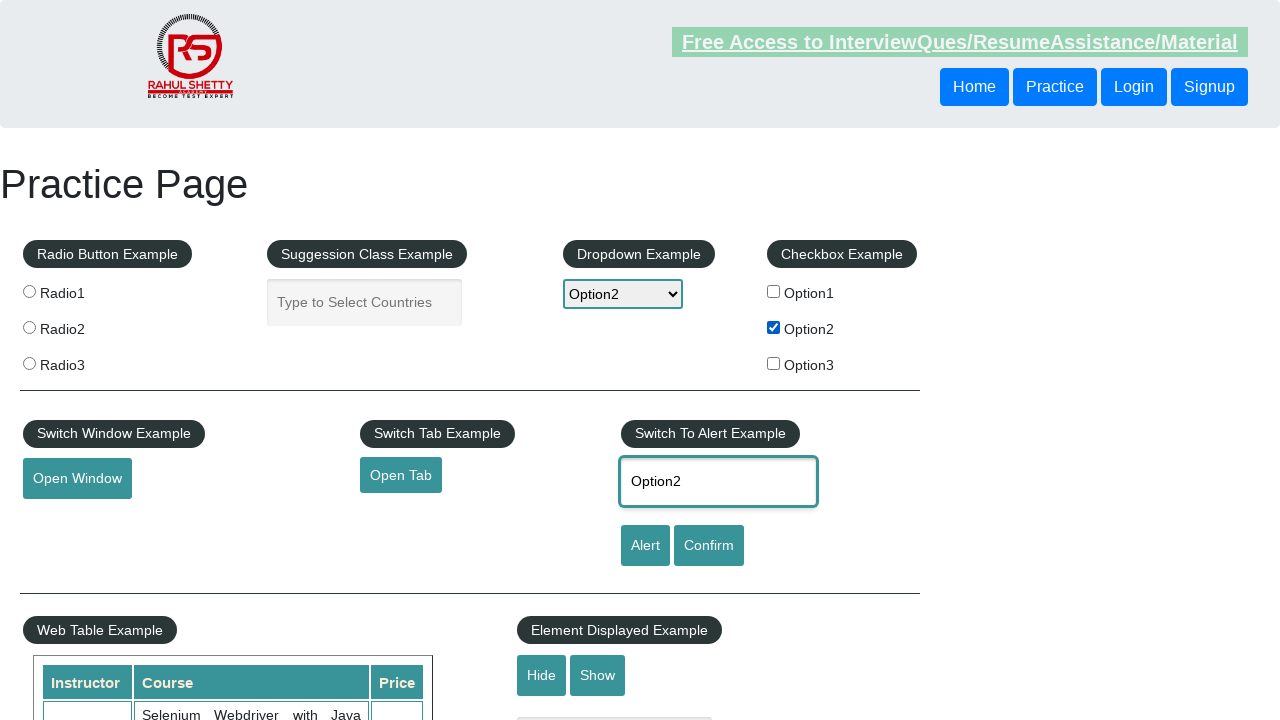

Clicked alert button, triggering alert dialog at (645, 546) on #alertbtn
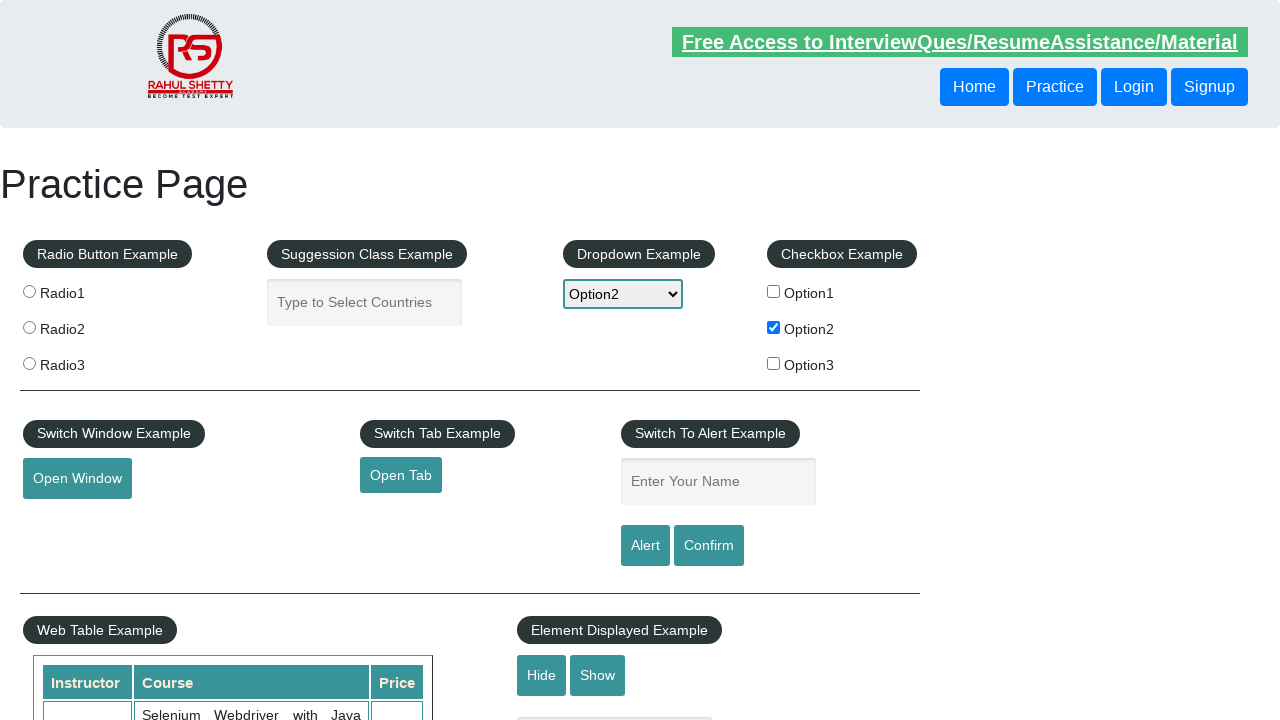

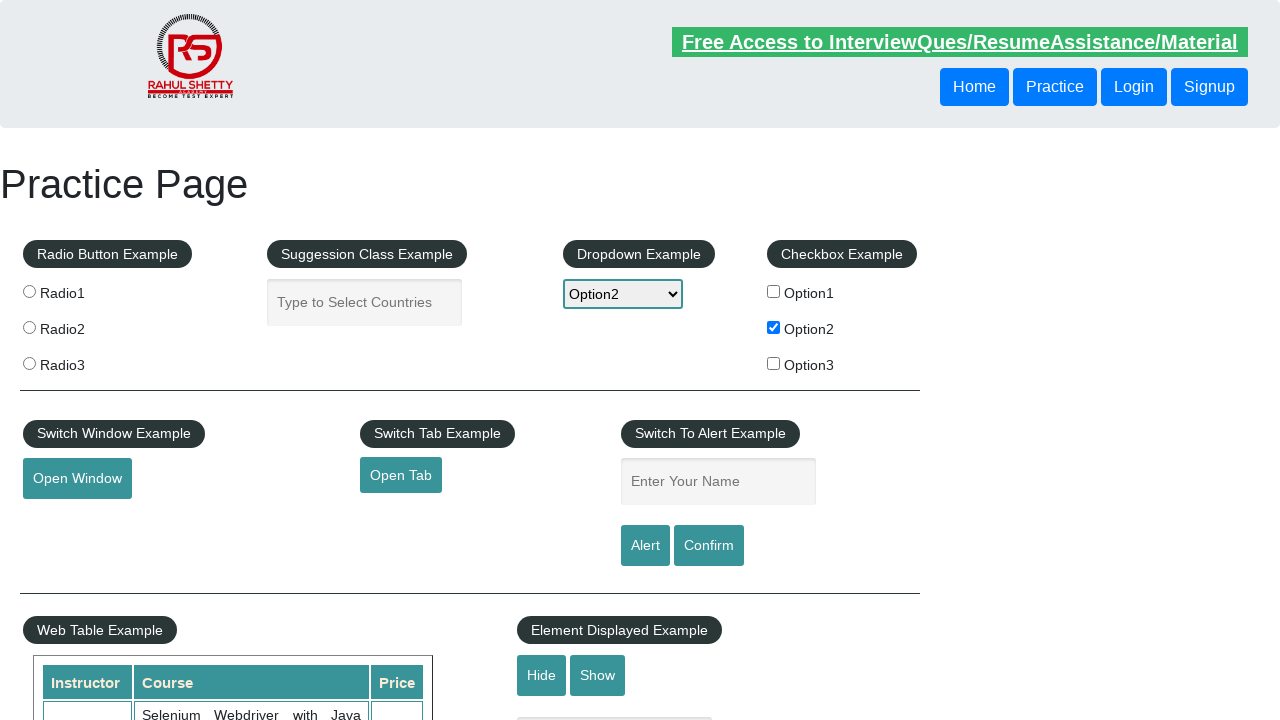